Tests immediate alert functionality by clicking a button that triggers an alert and accepting it

Starting URL: https://demoqa.com/alerts

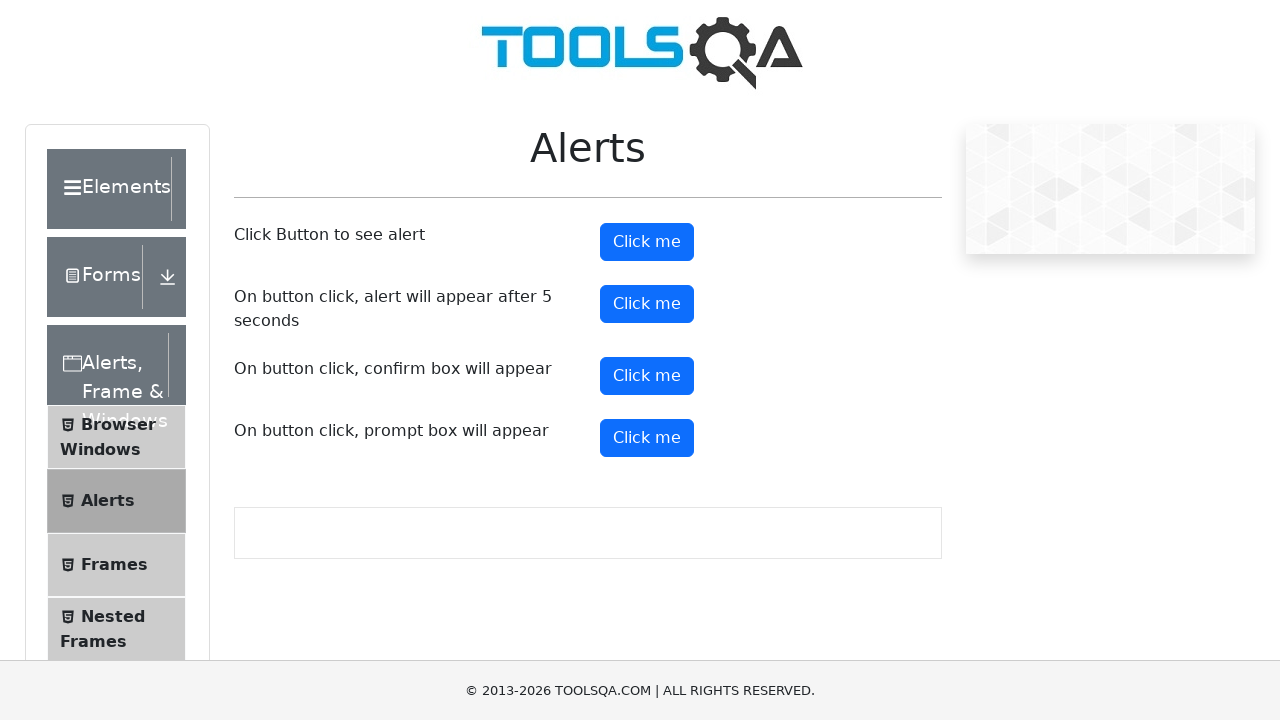

Set up alert dialog handler to accept dialogs
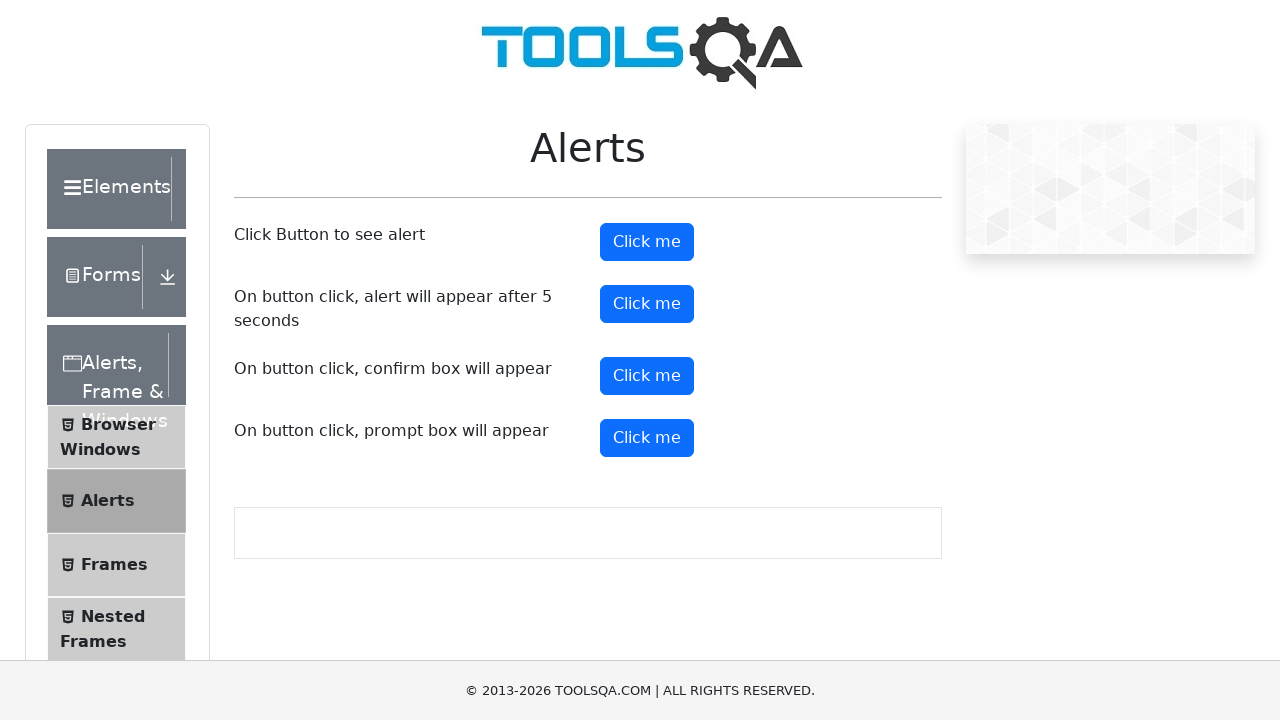

Clicked alert button to trigger immediate alert at (647, 242) on #alertButton
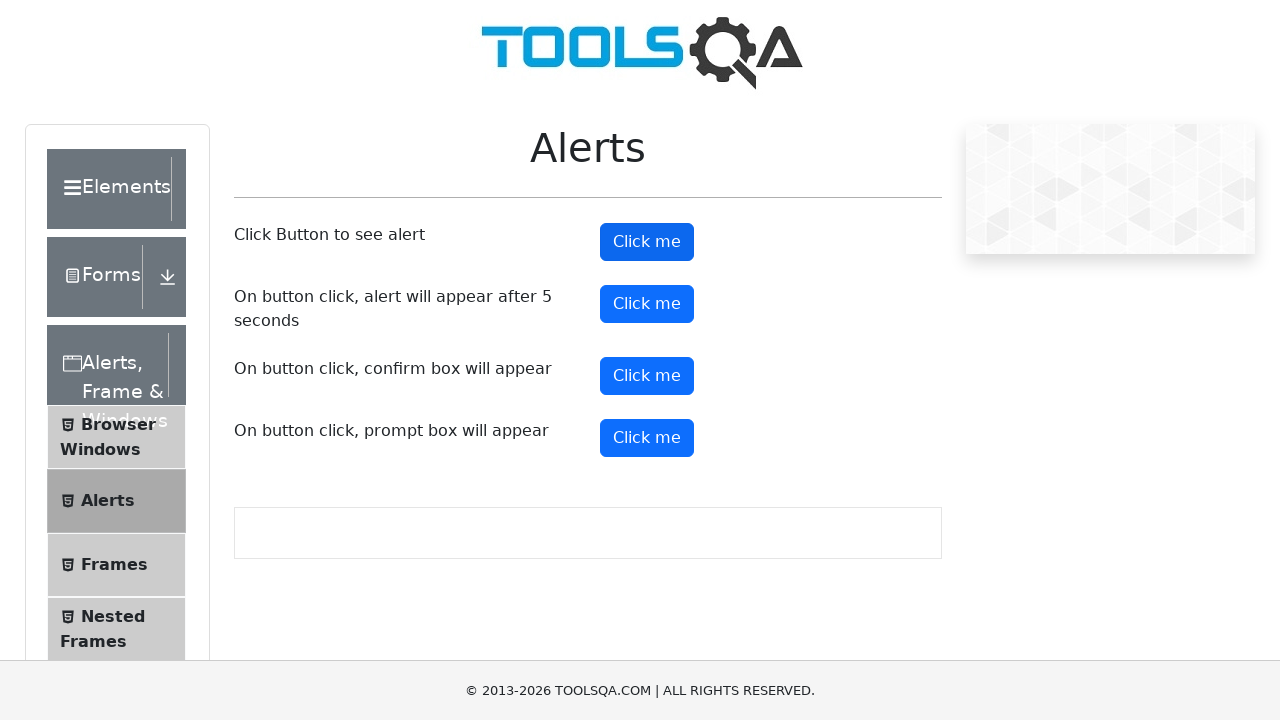

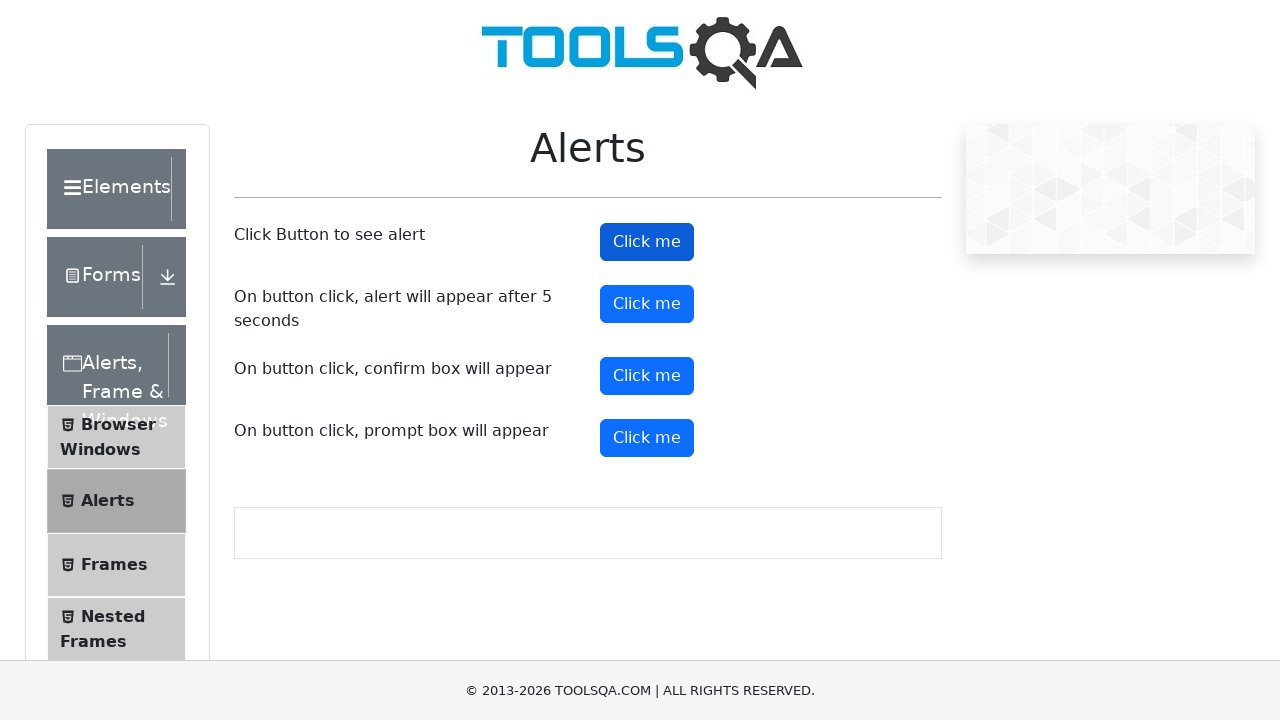